Tests adding Sony vaio i5 product to cart, handling alert, and verifying item appears in cart

Starting URL: https://www.demoblaze.com/

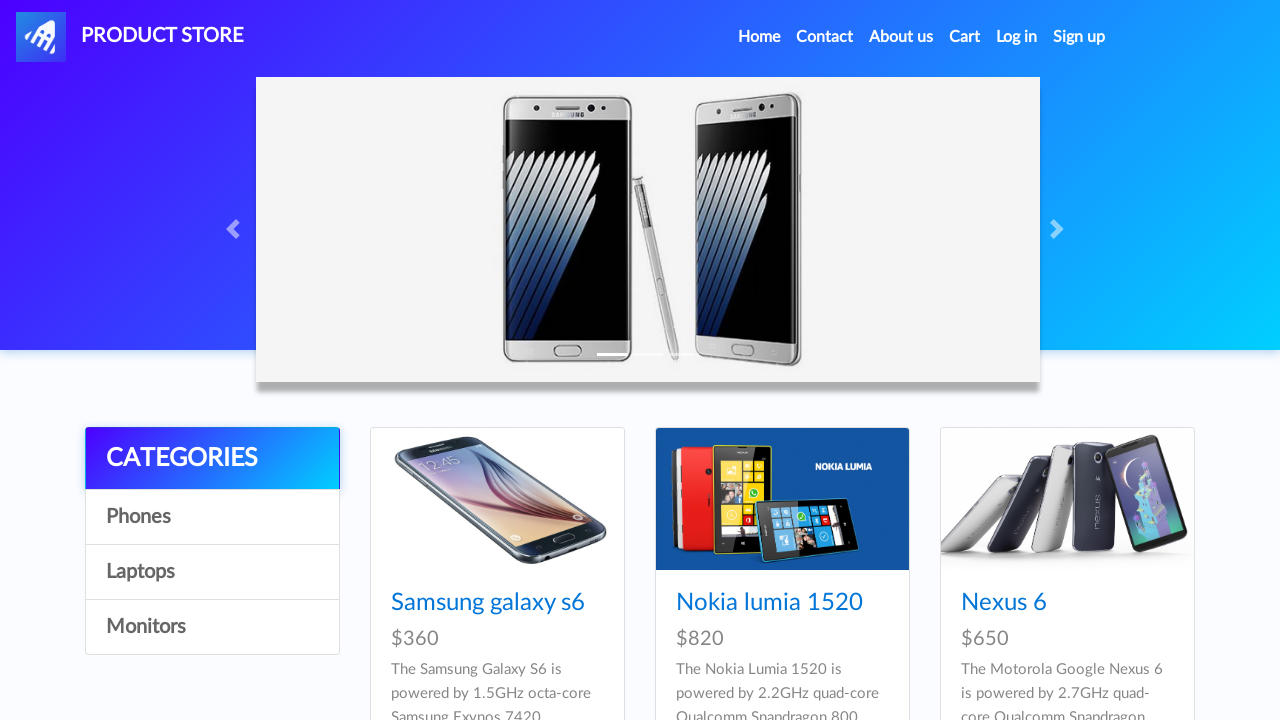

Waited for products to load on Demoblaze
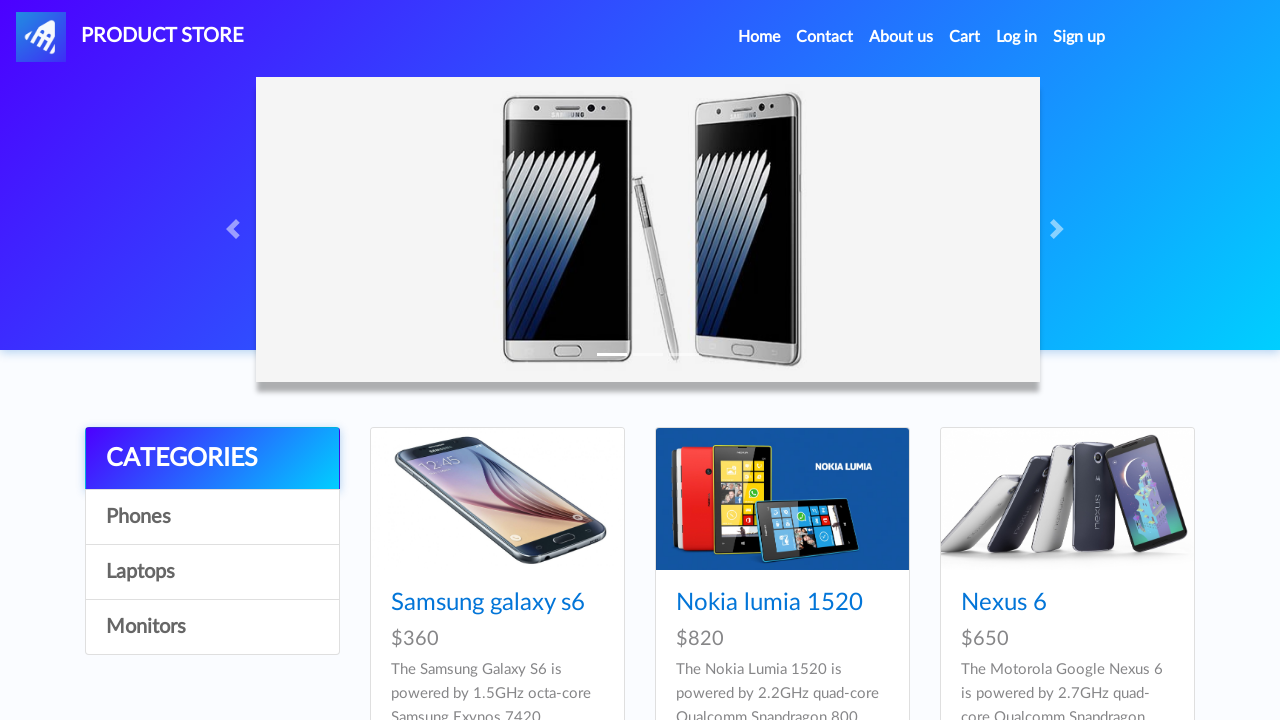

Clicked on Sony vaio i5 product at (739, 361) on text=Sony vaio i5
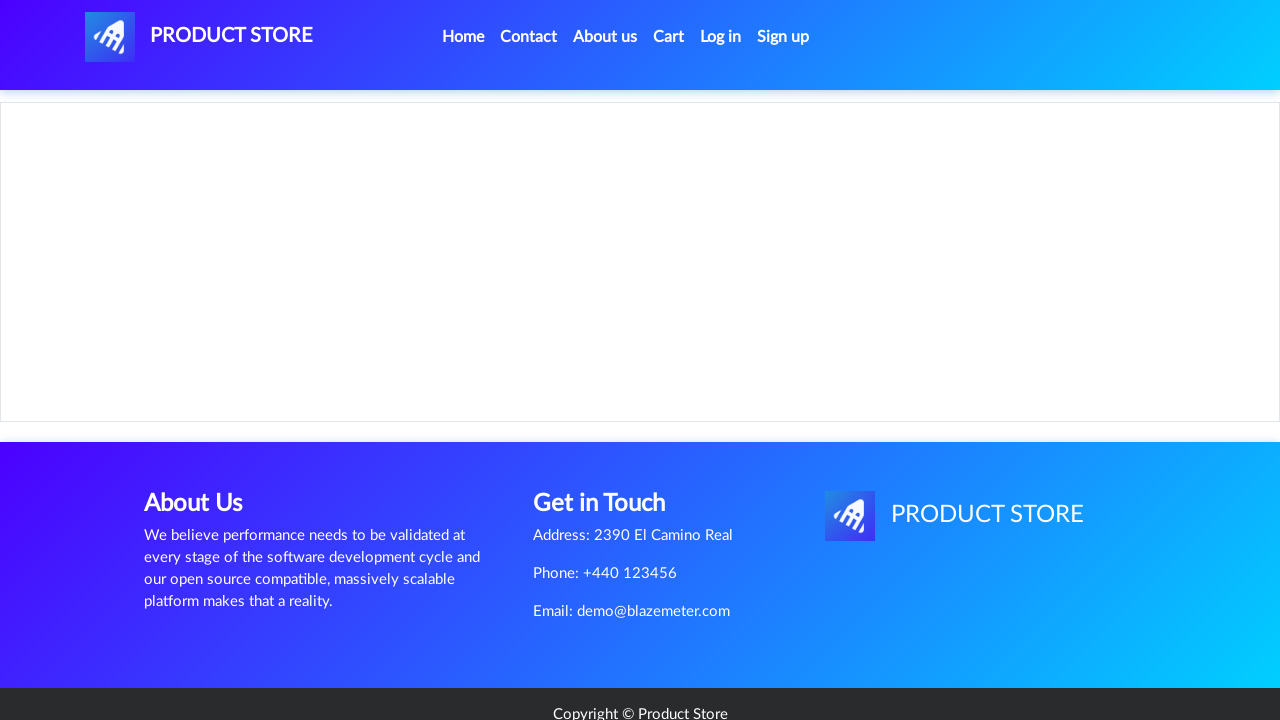

Clicked Add to Cart button at (610, 440) on .btn-success
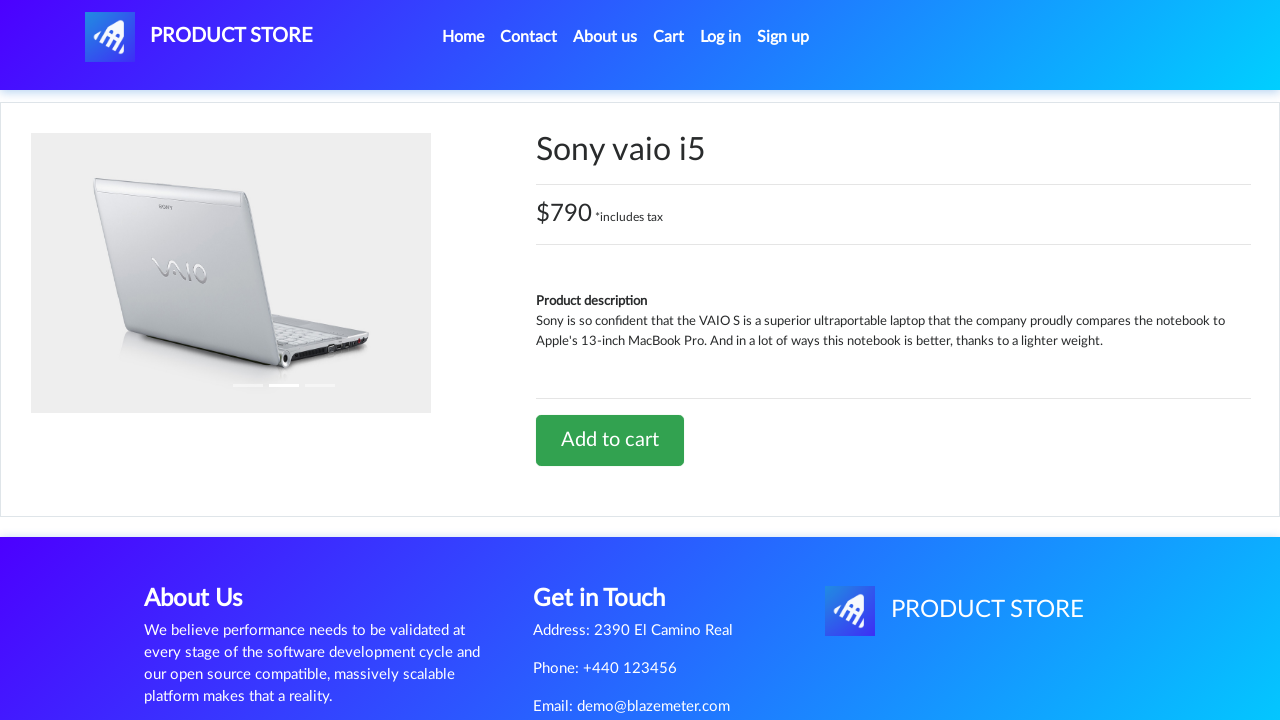

Set up dialog handler to accept confirmation alert
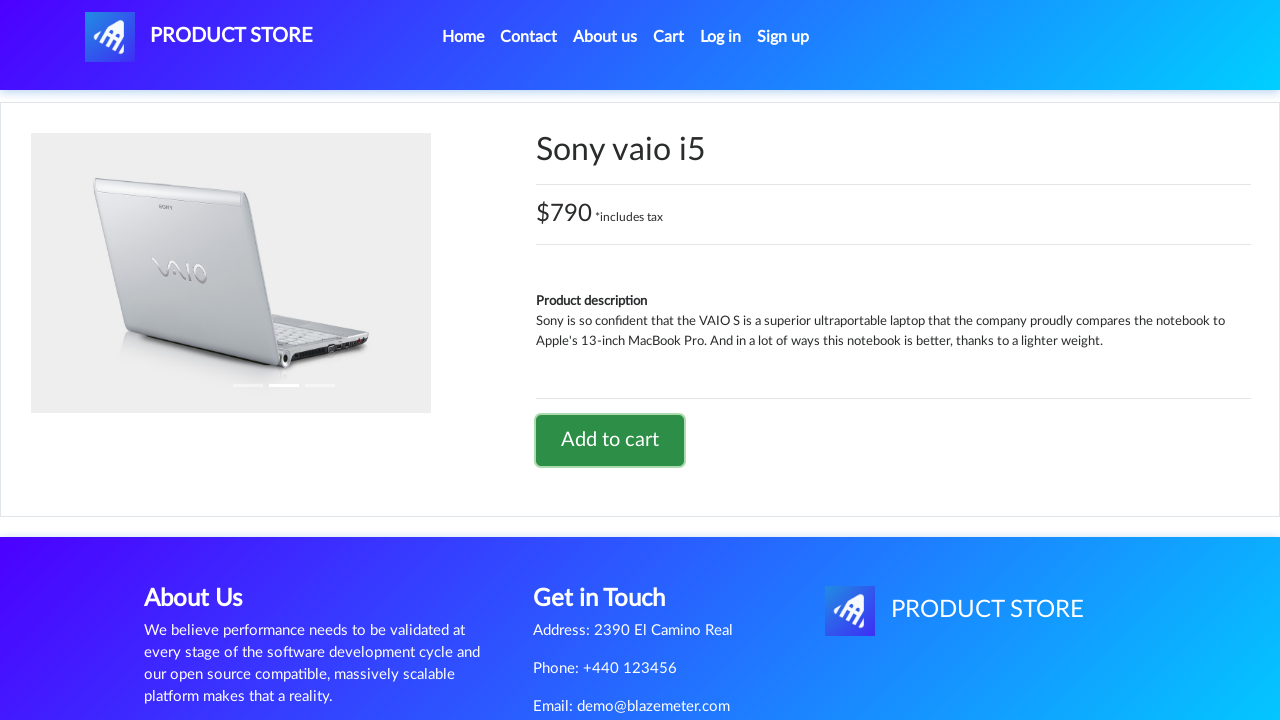

Waited 2 seconds for alert to be processed
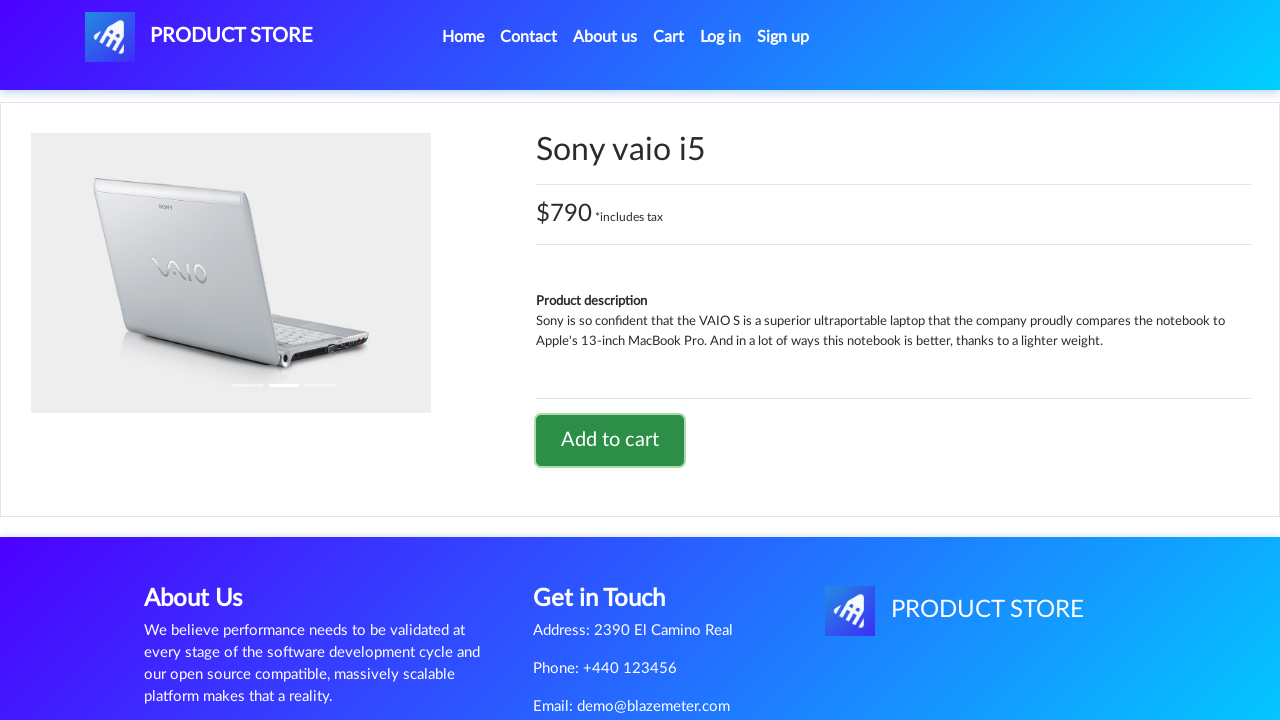

Clicked on Cart link to view cart at (669, 37) on #cartur
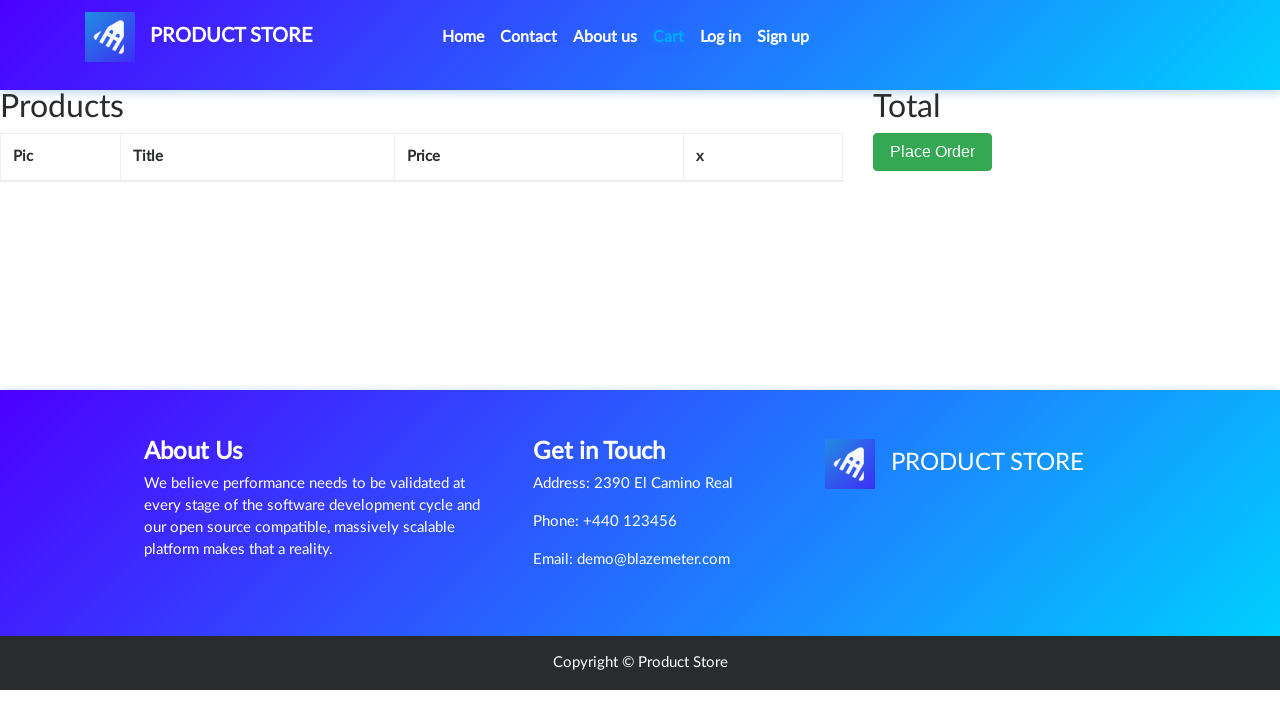

Waited for cart items to load and verified Sony vaio i5 appears in cart
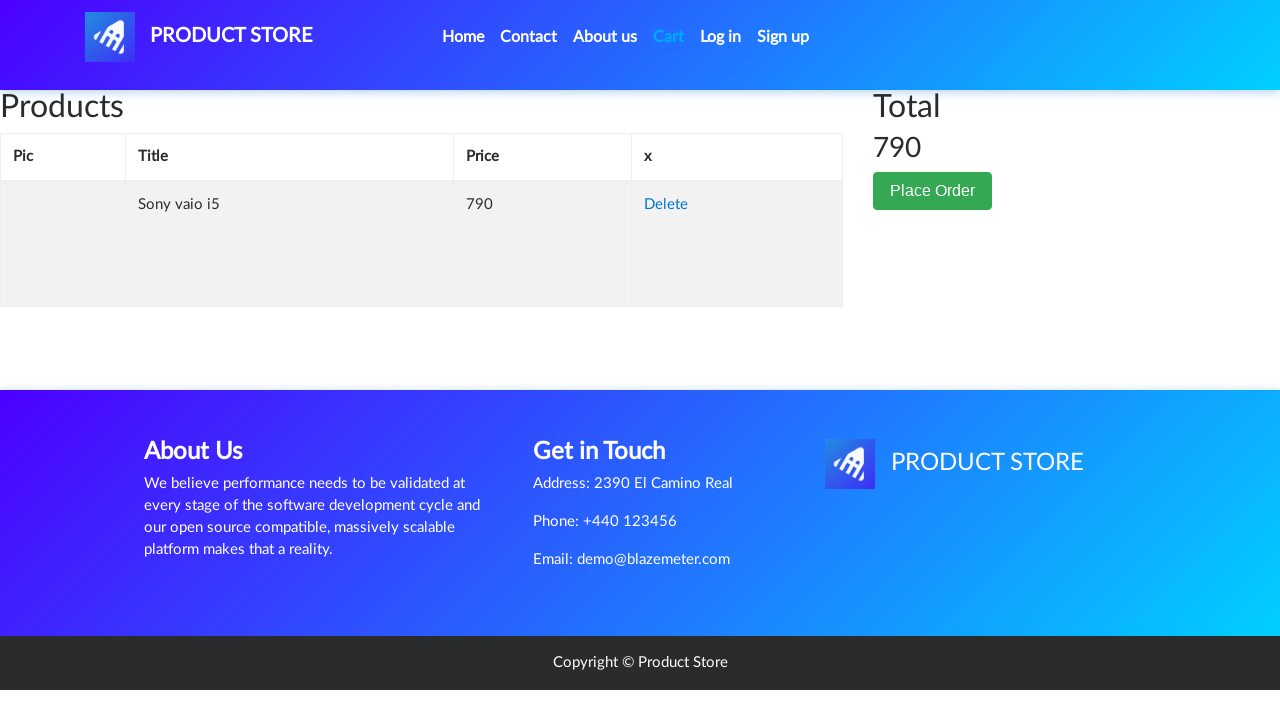

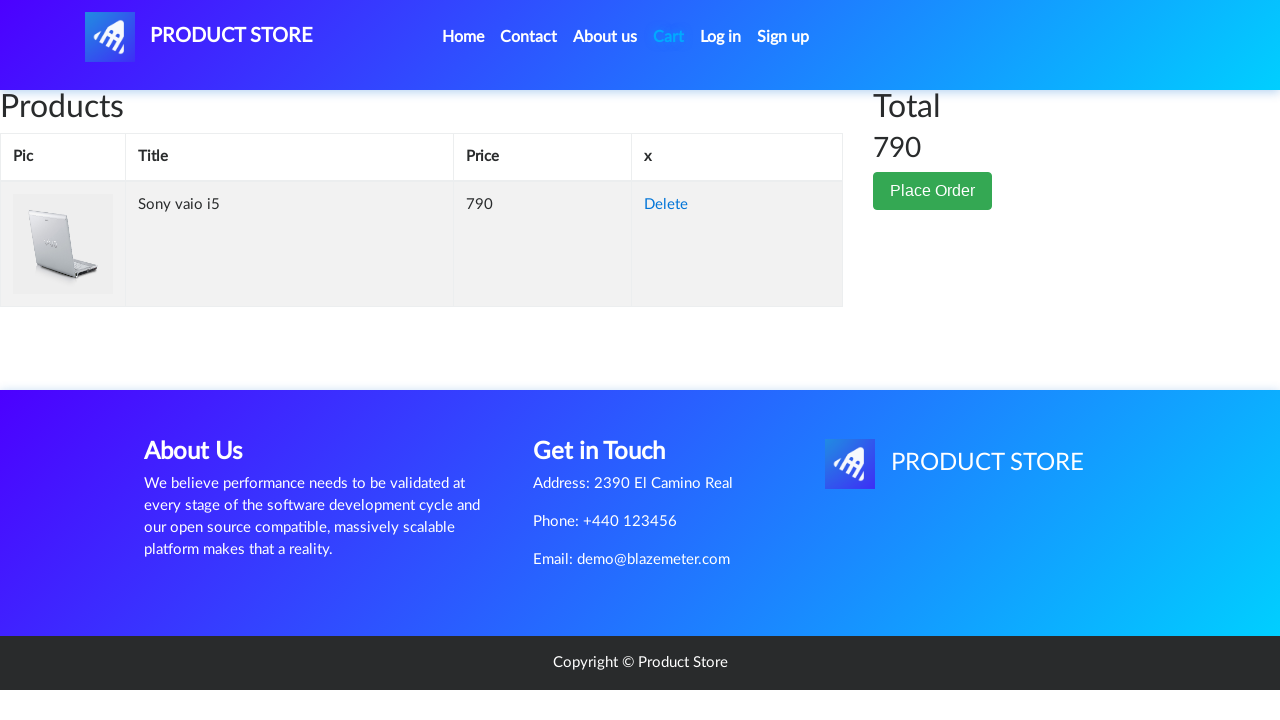